Navigates to LambdaTest website and verifies the page title matches the expected title

Starting URL: https://www.lambdatest.com/

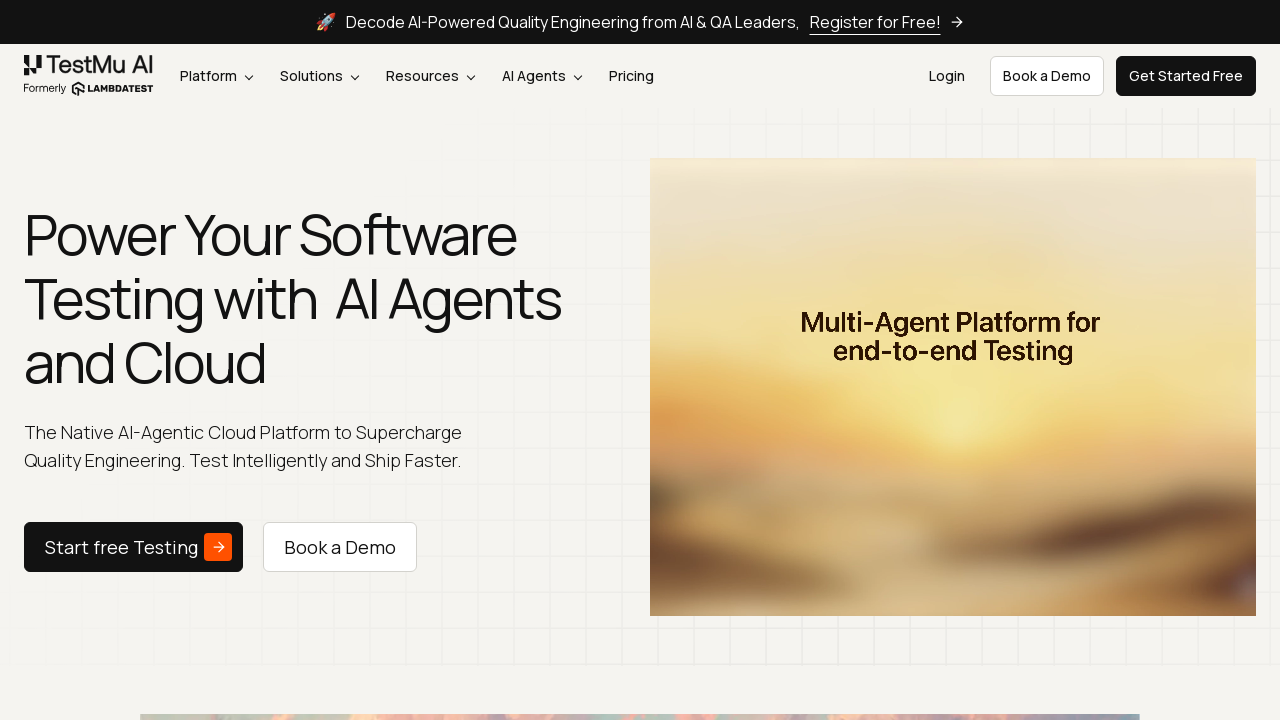

Retrieved page title from LambdaTest website
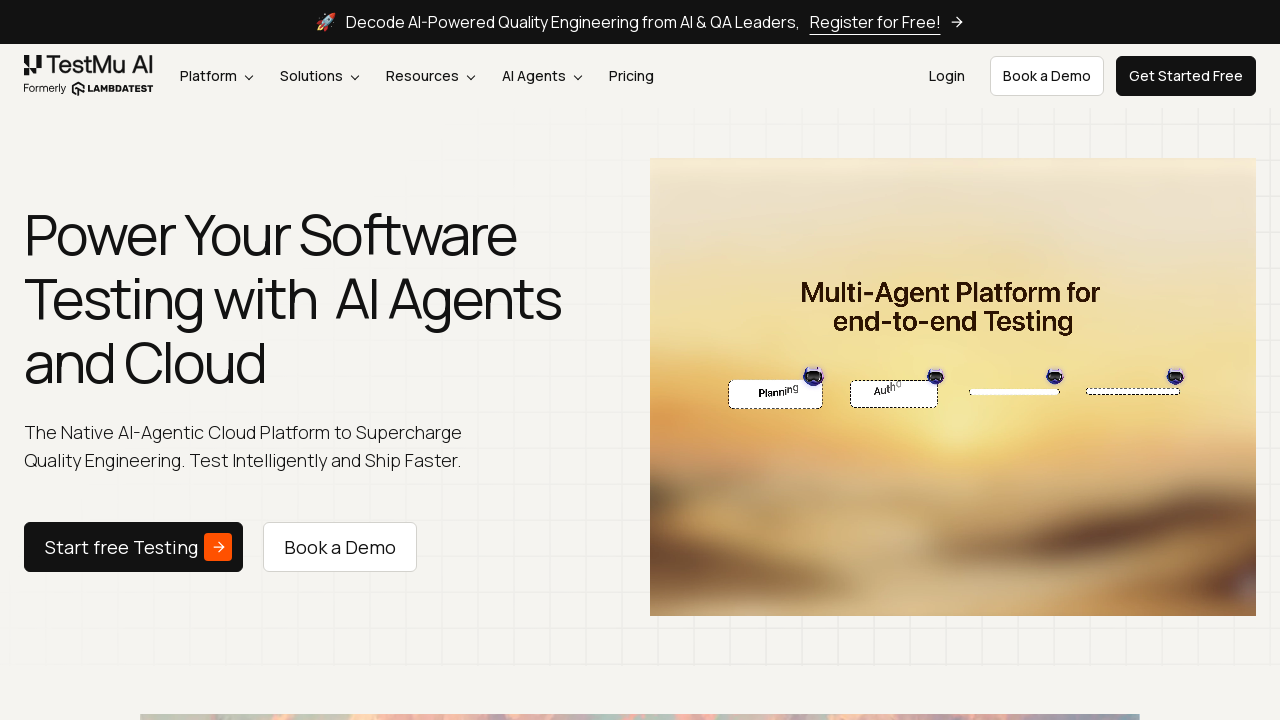

Page title mismatch - test failed
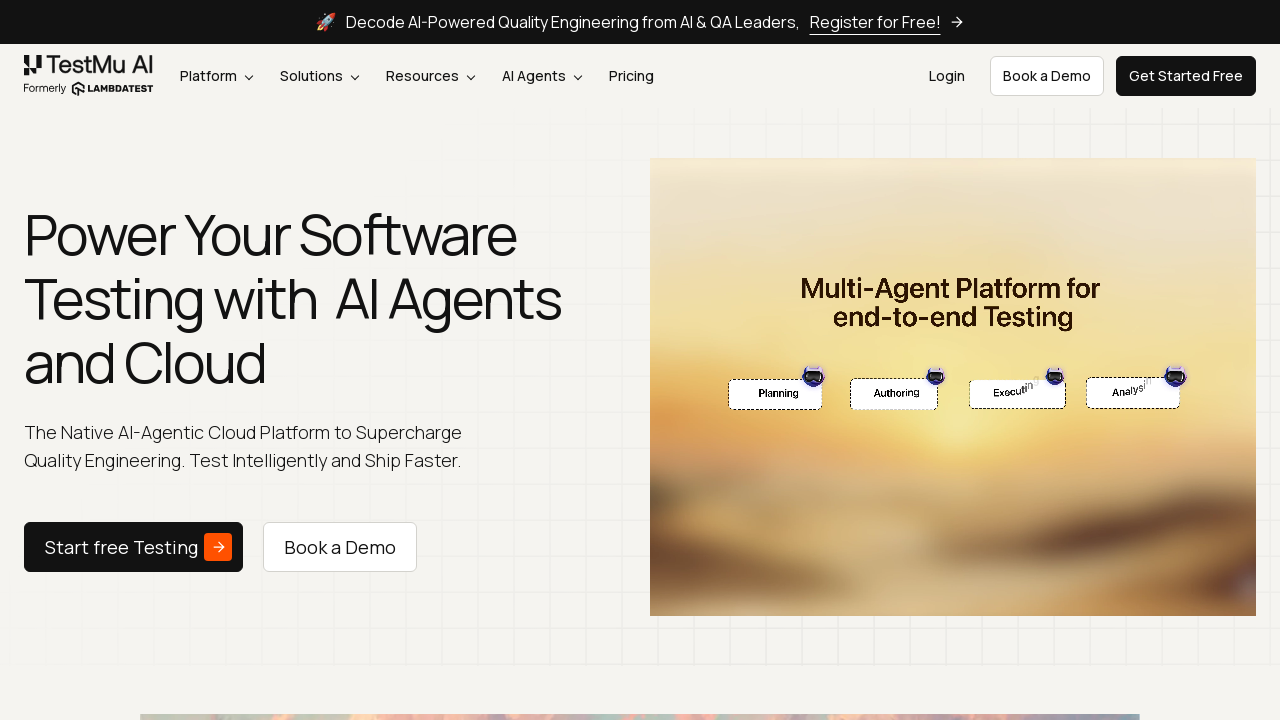

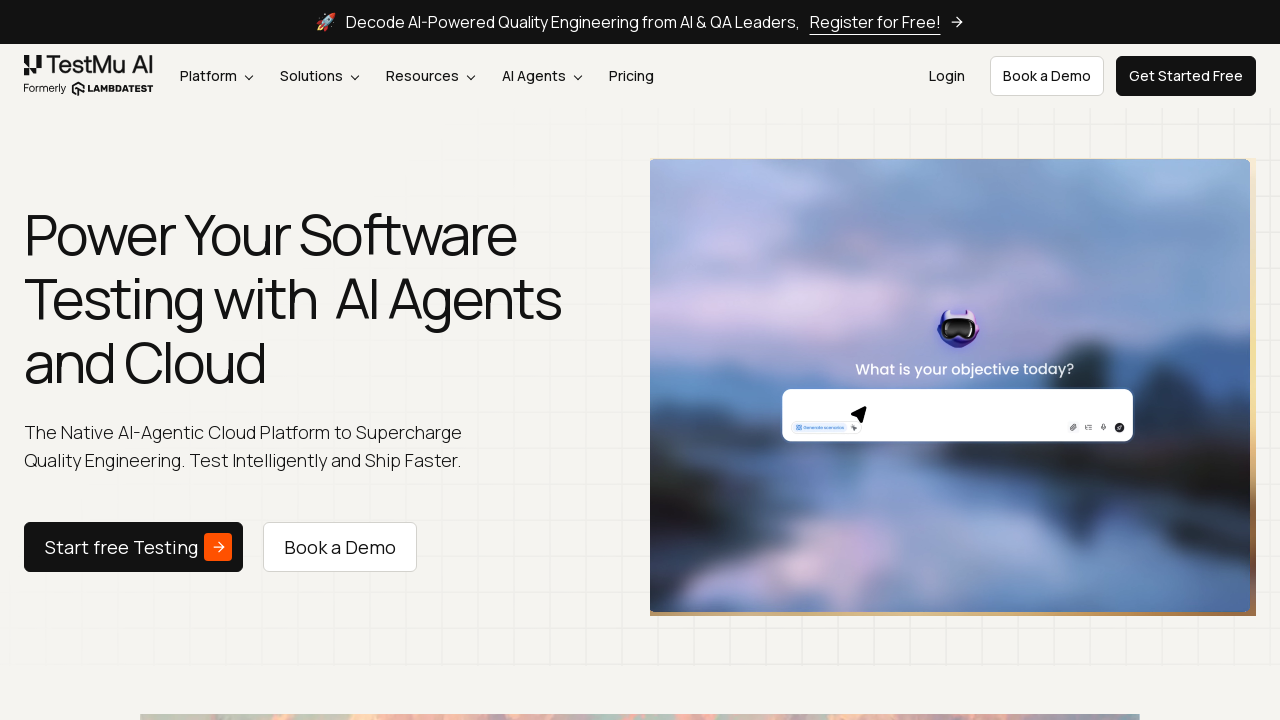